Demonstrates WebElement methods by filling a text box with a name, clearing it, filling it again, and retrieving the attribute value

Starting URL: https://demoqa.com/text-box

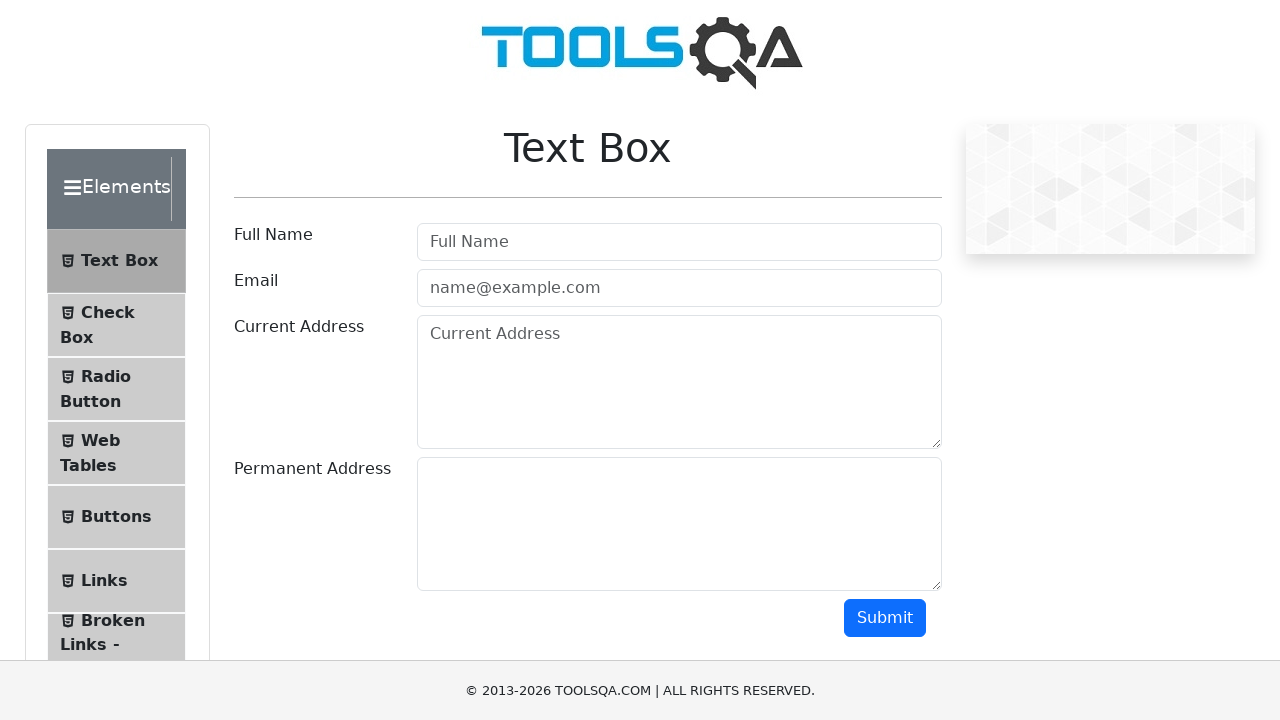

Filled full name field with 'John Wick' on #userName
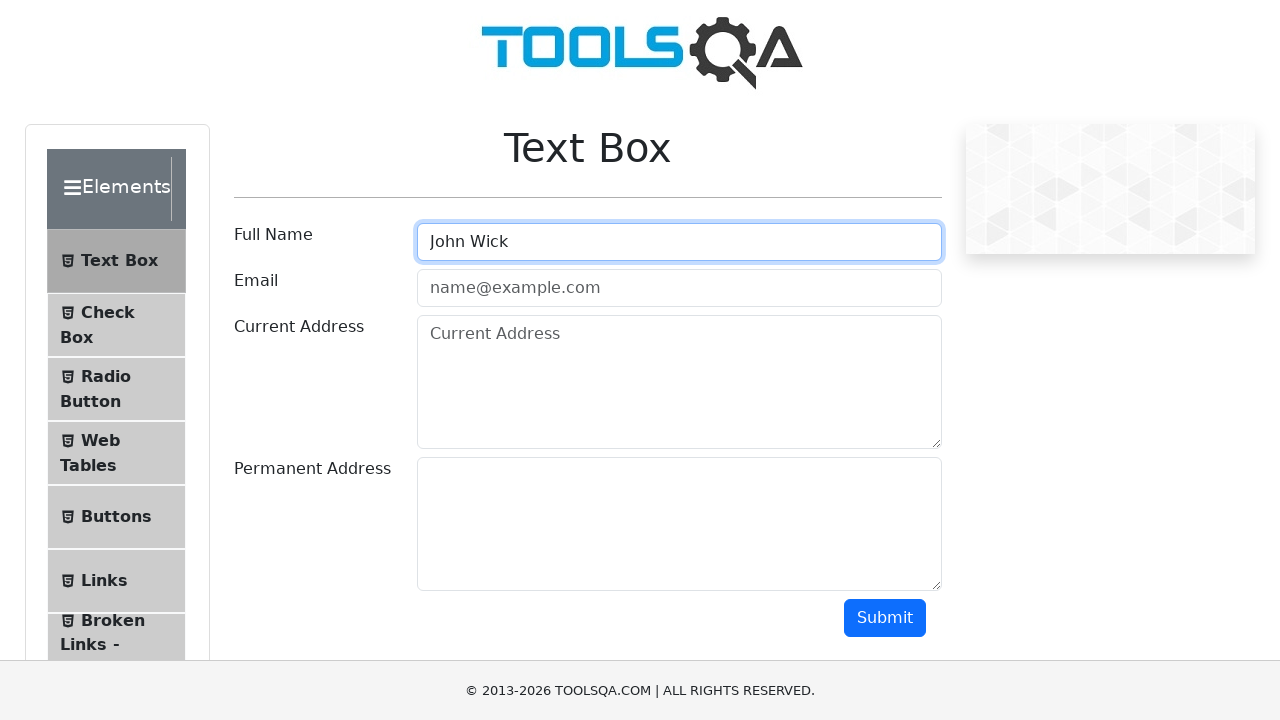

Waited 5 seconds to observe filled value
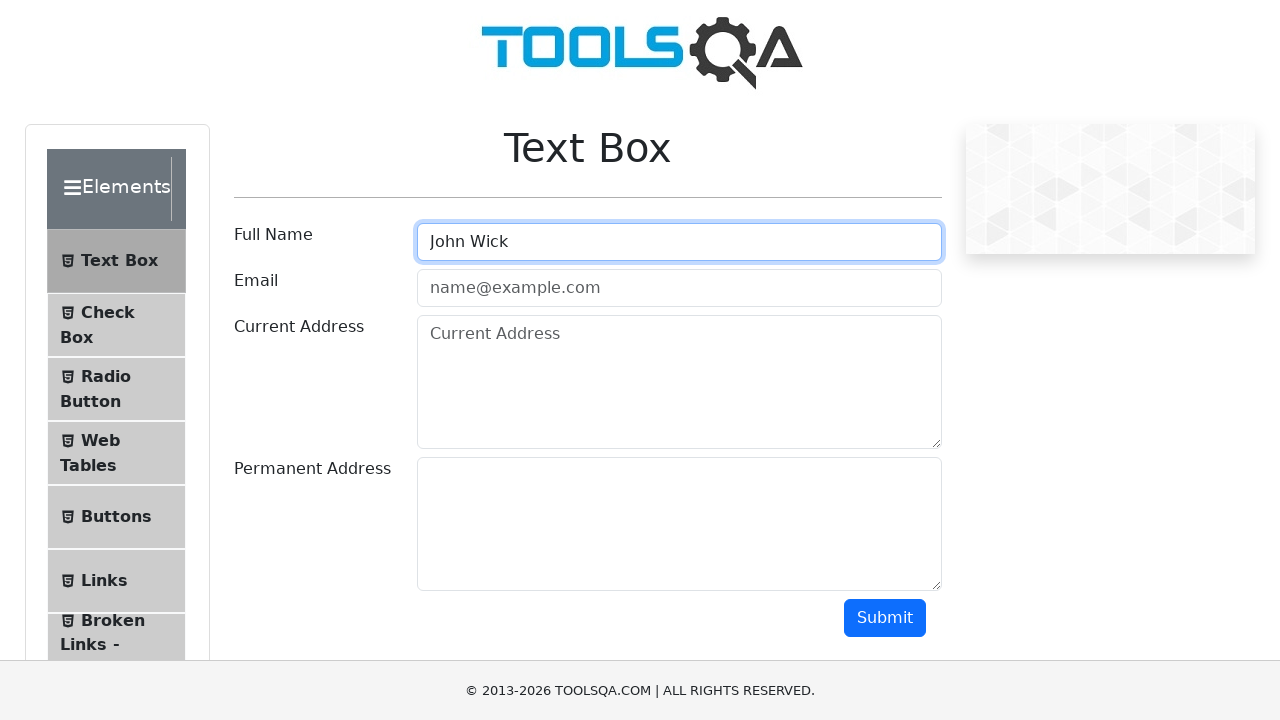

Cleared the full name field on #userName
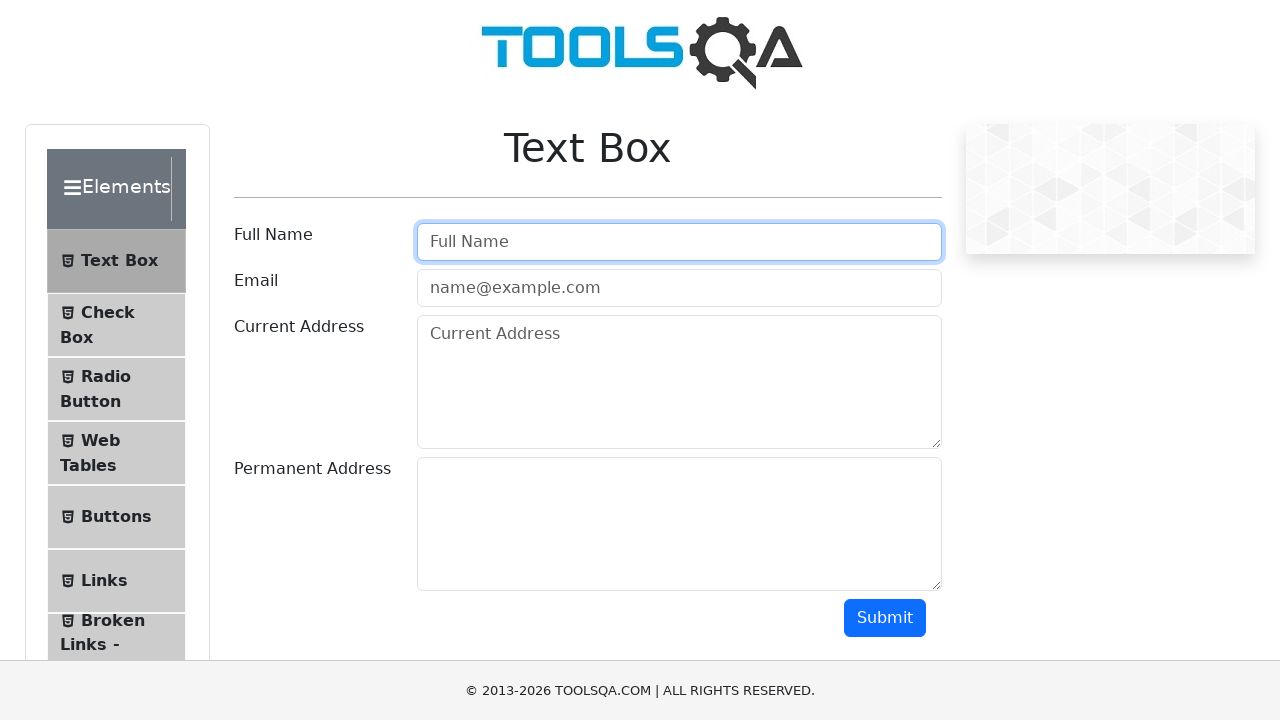

Waited 5 seconds to observe cleared field
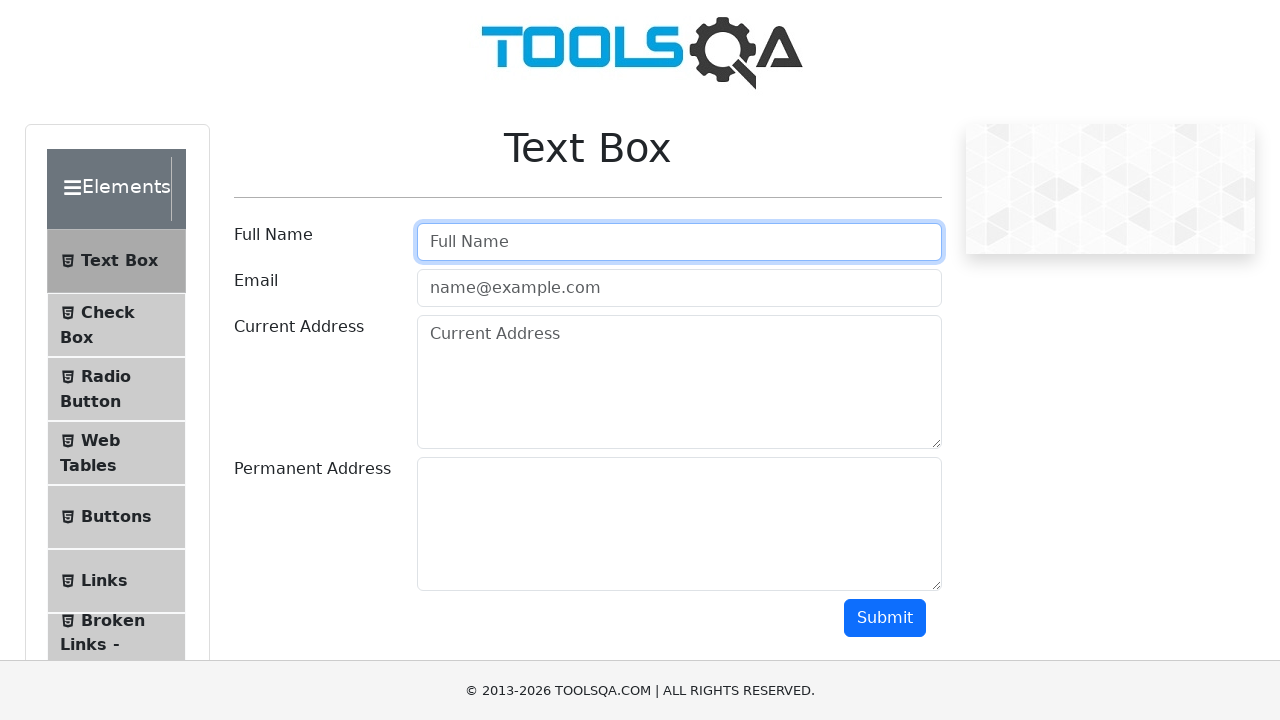

Filled full name field again with 'John Wick' on #userName
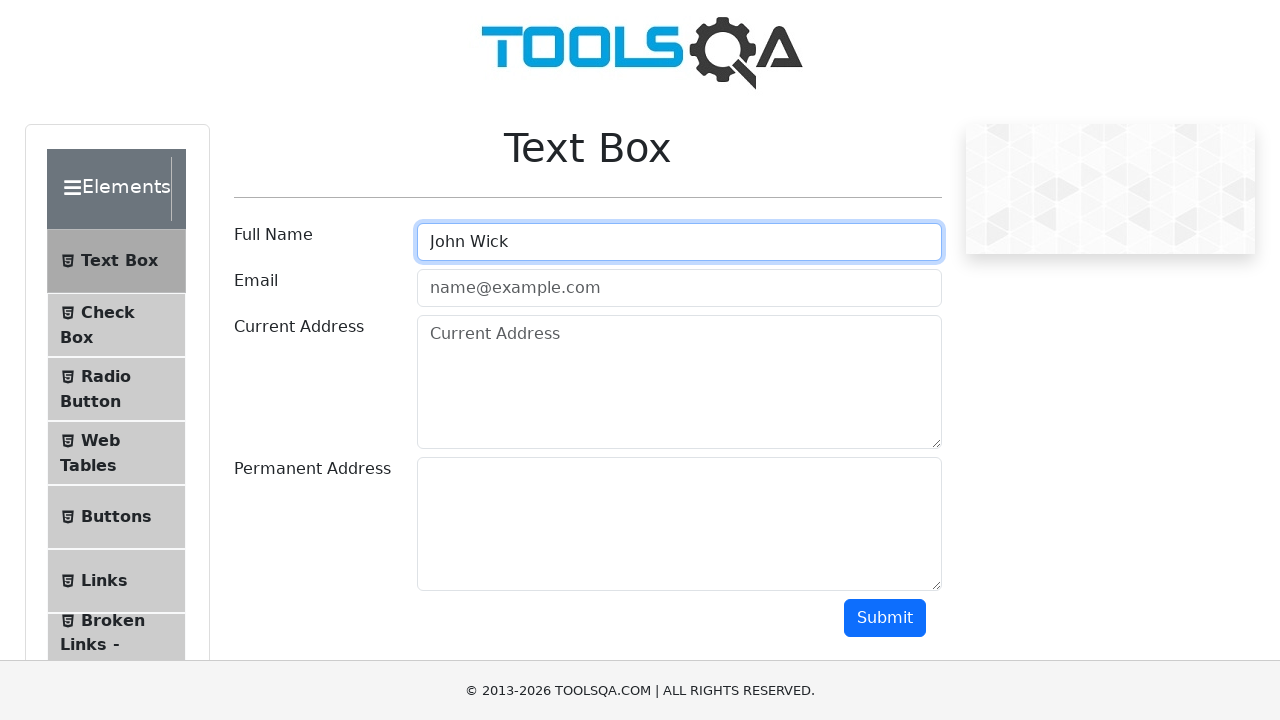

Retrieved attribute value: 'None'
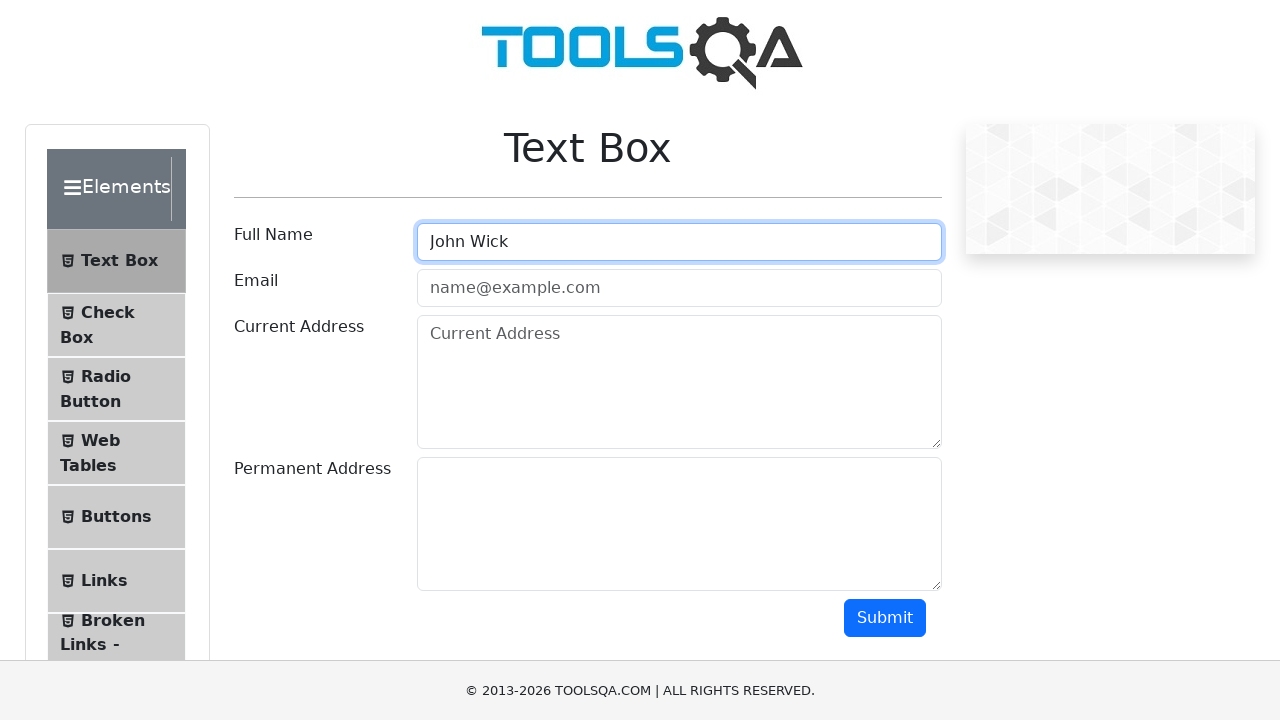

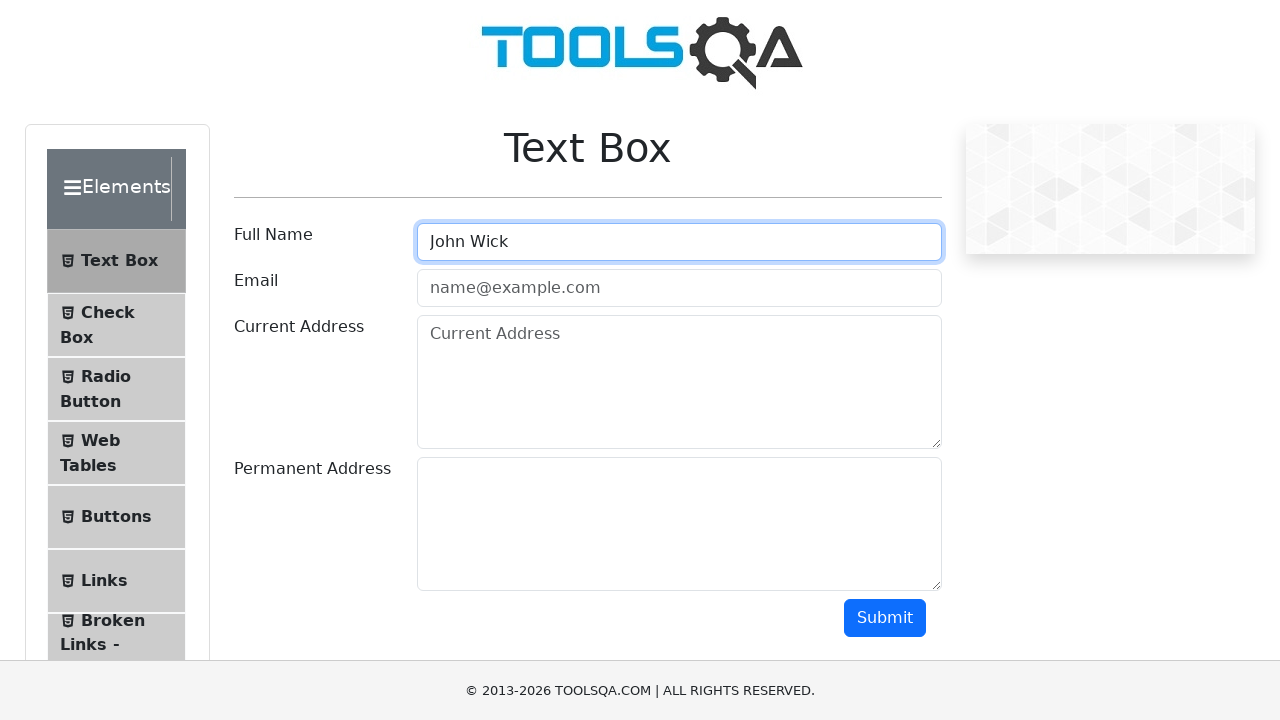